Tests browser navigation methods by navigating to a website, then using back, forward, refresh, and navigating to different pages

Starting URL: https://qspiders.com/

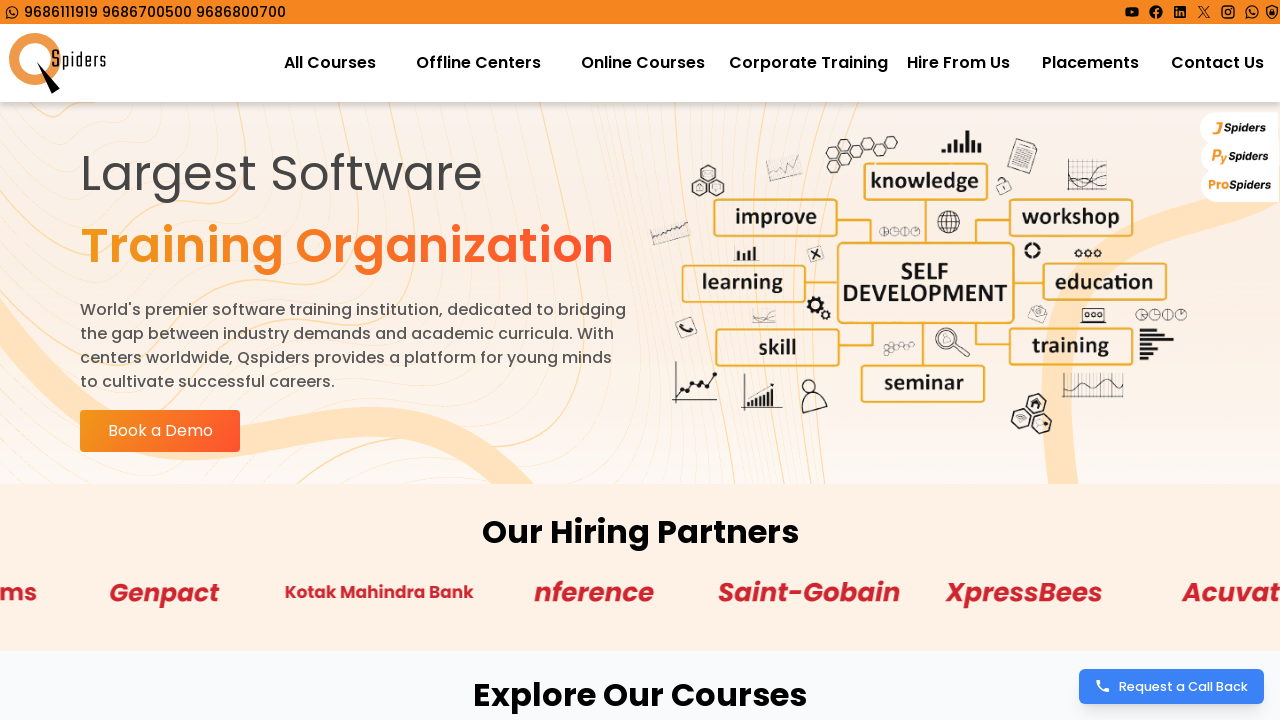

Navigated back using browser back button
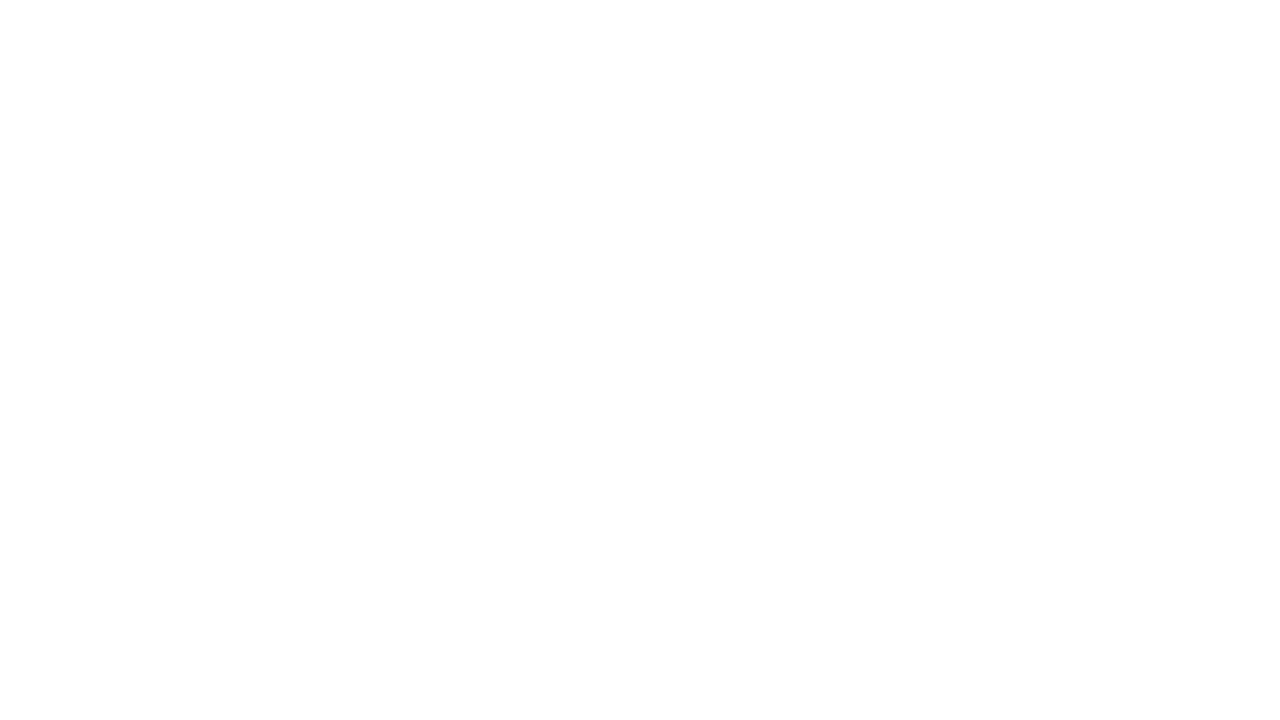

Navigated forward using browser forward button
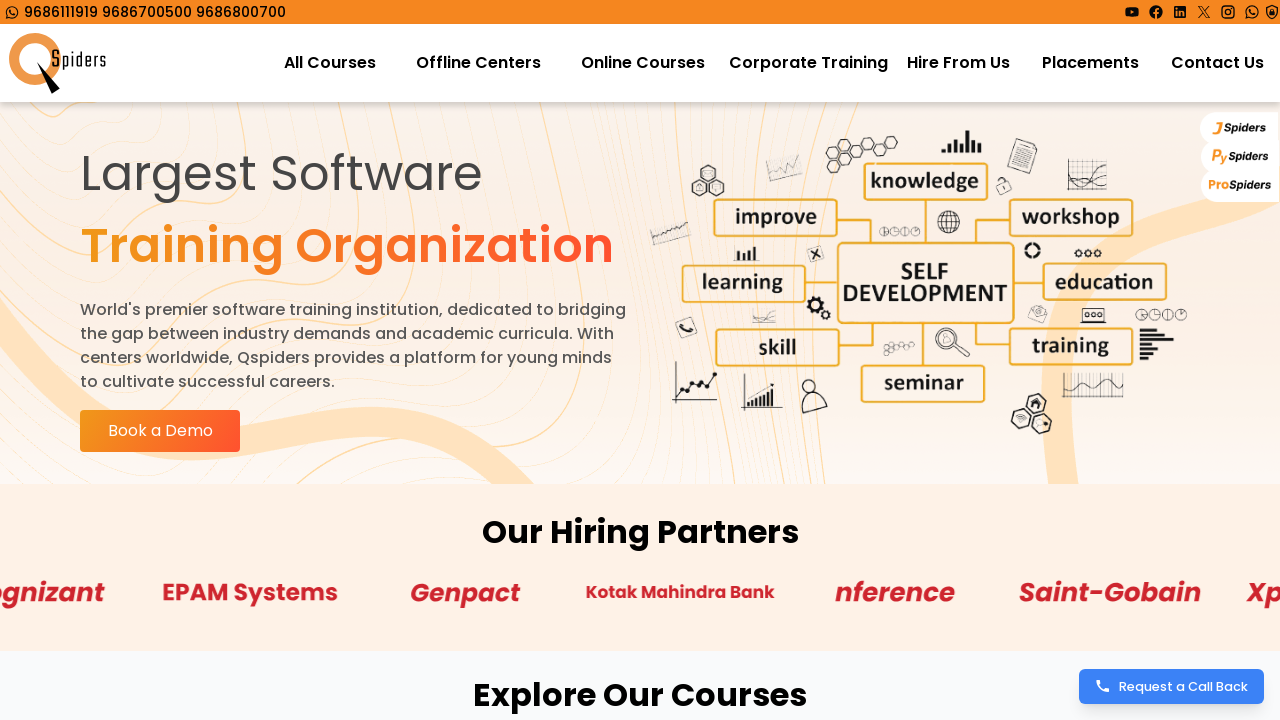

Refreshed the current page
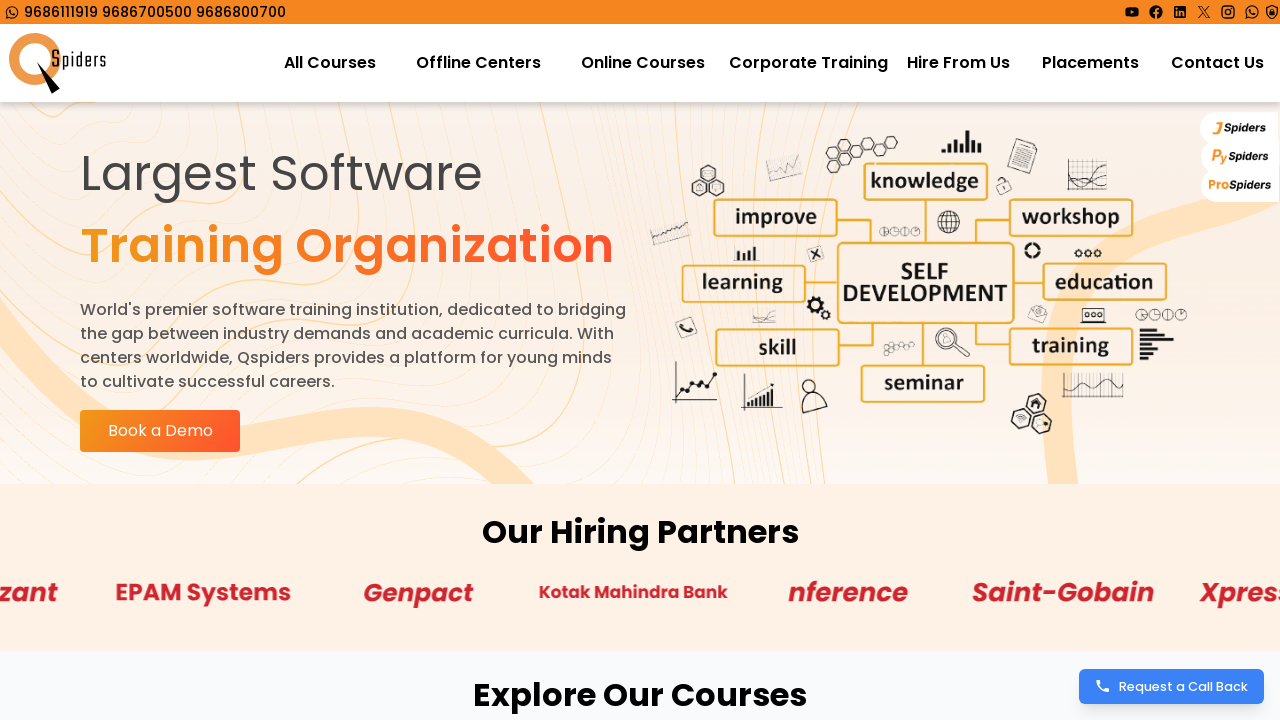

Navigated to software testing course page at https://qspiders.com/software-testing/course
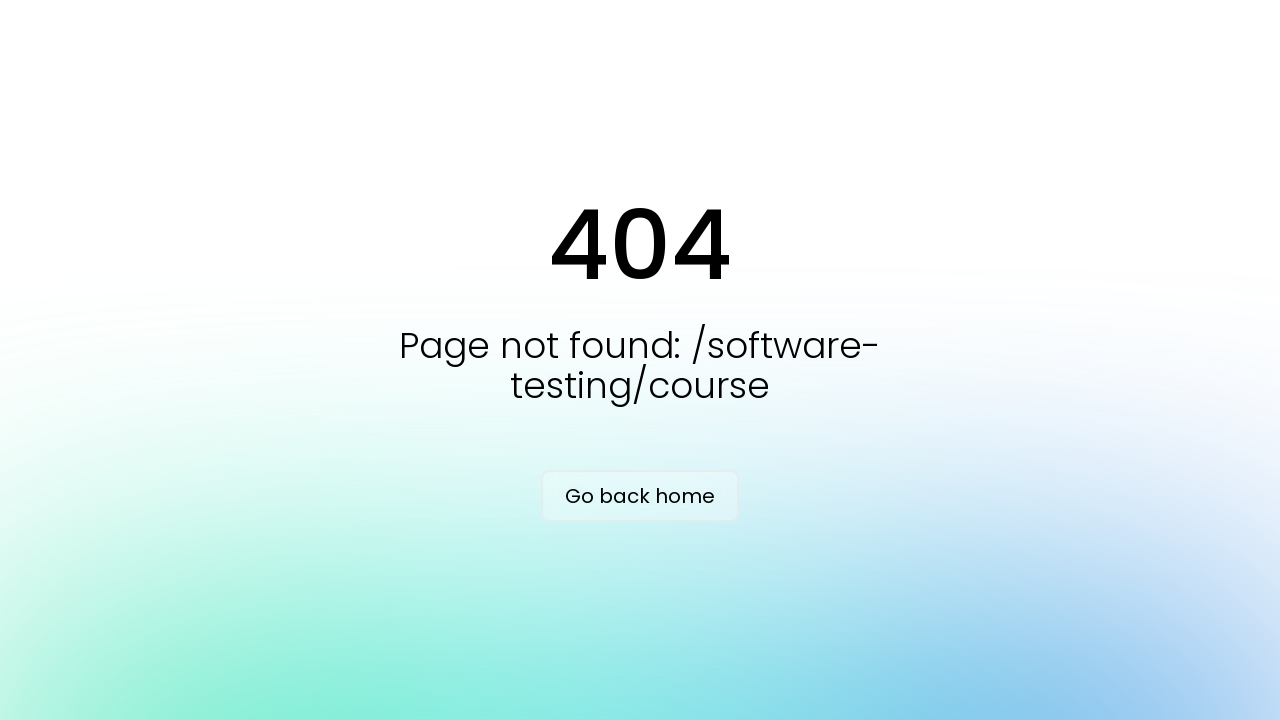

Navigated to Java course page at https://qspiders.com/java/course
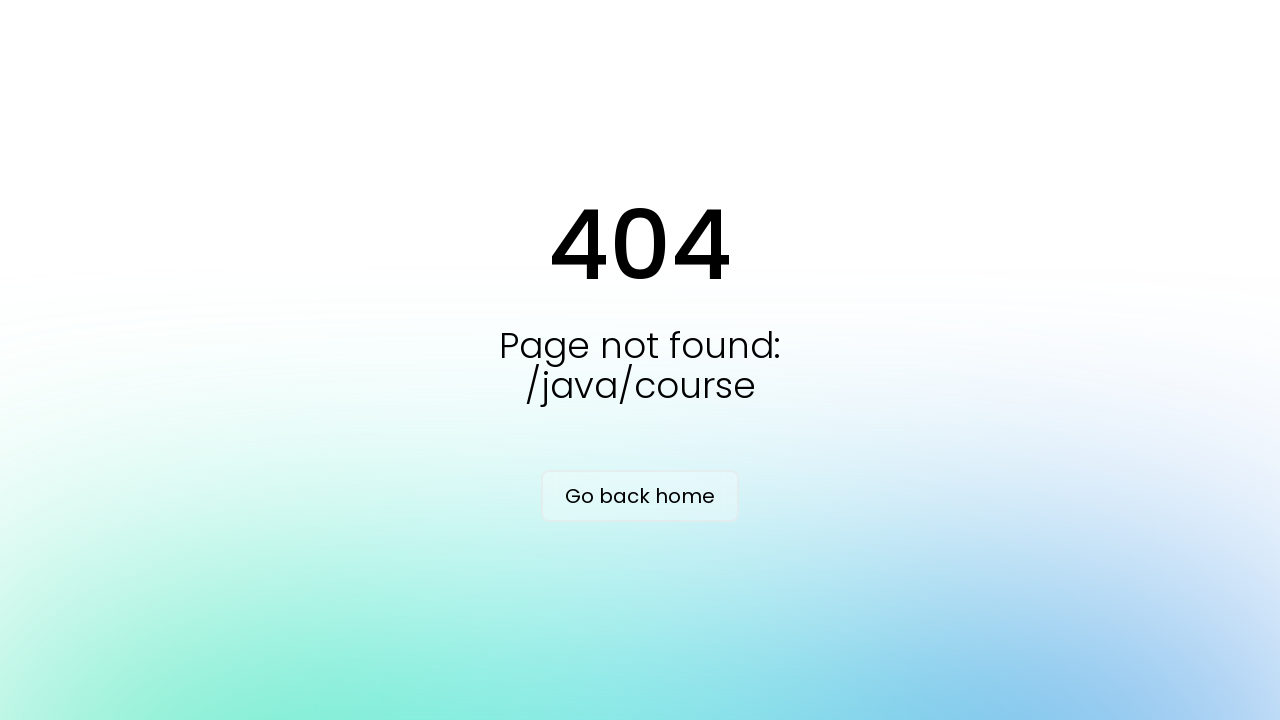

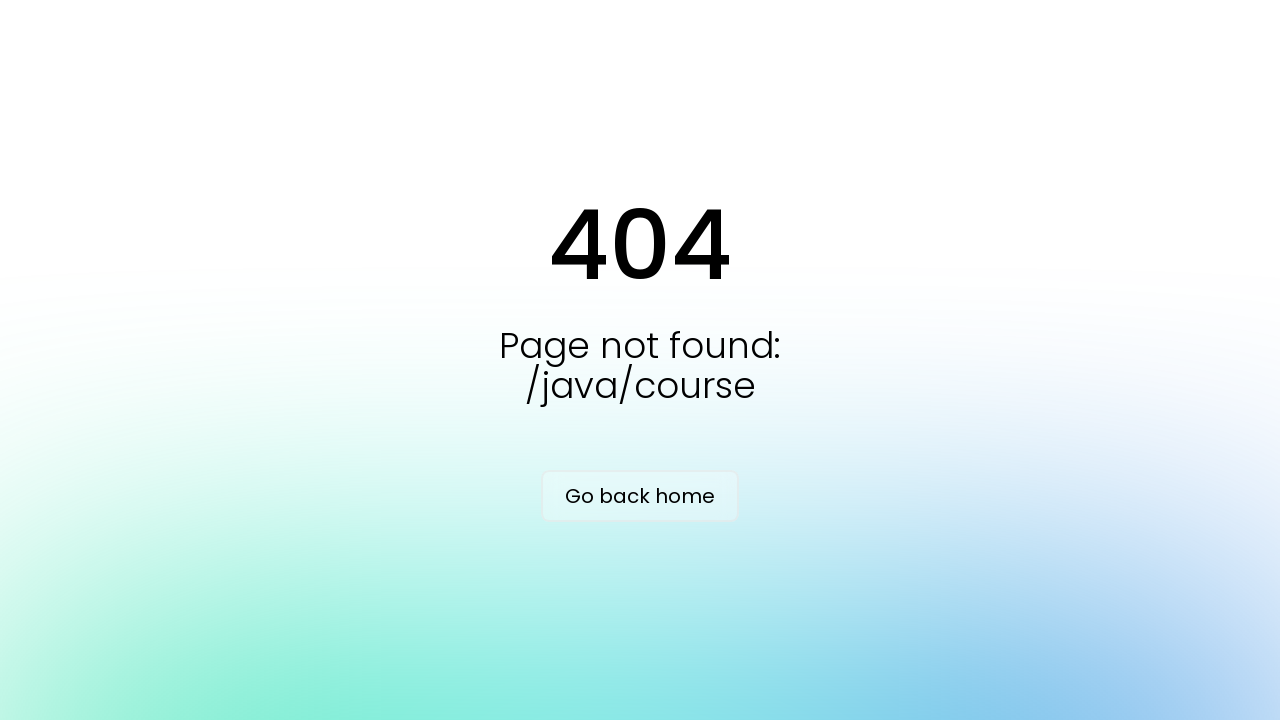